Tests radio button interactions on a demo page by selecting various radio options for beverages, working environment, seasons, and meals, including toggling visibility of hidden radio buttons.

Starting URL: https://syntaxprojects.com/basic-radiobutton-demo-homework.php

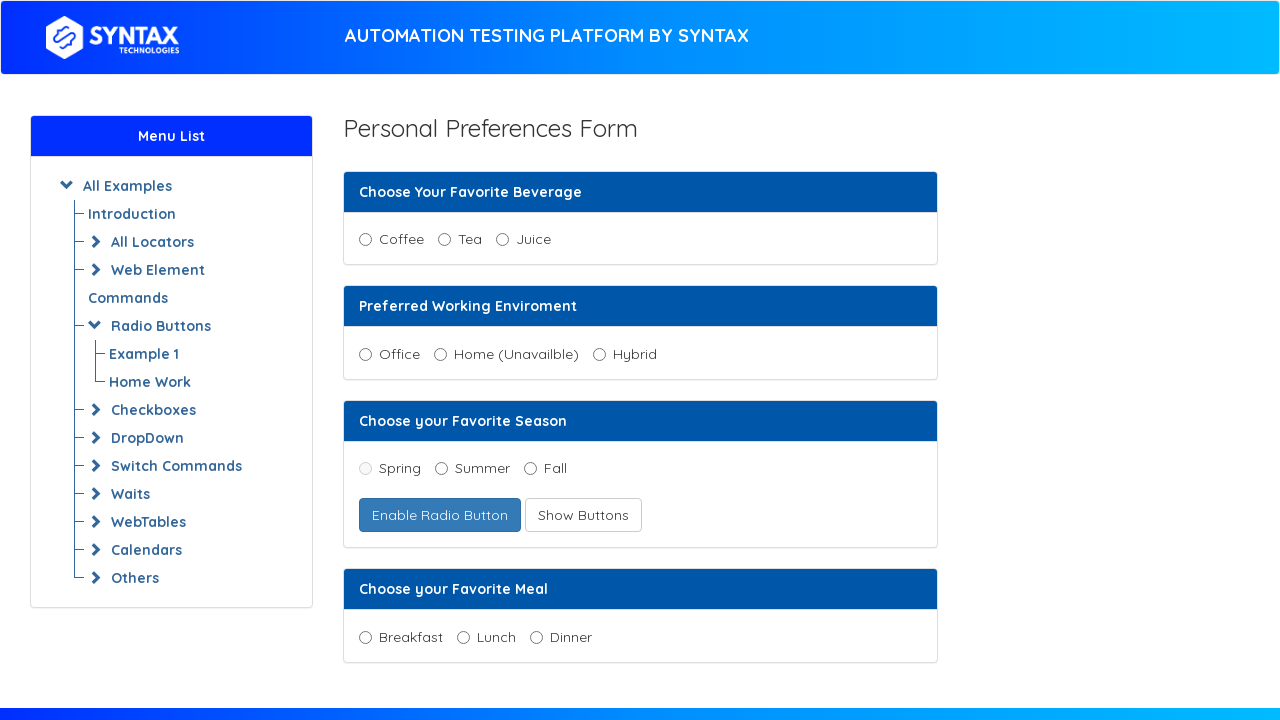

Selected 'Juice' from beverage radio buttons at (502, 240) on input[name='beverage'][value='Juice']
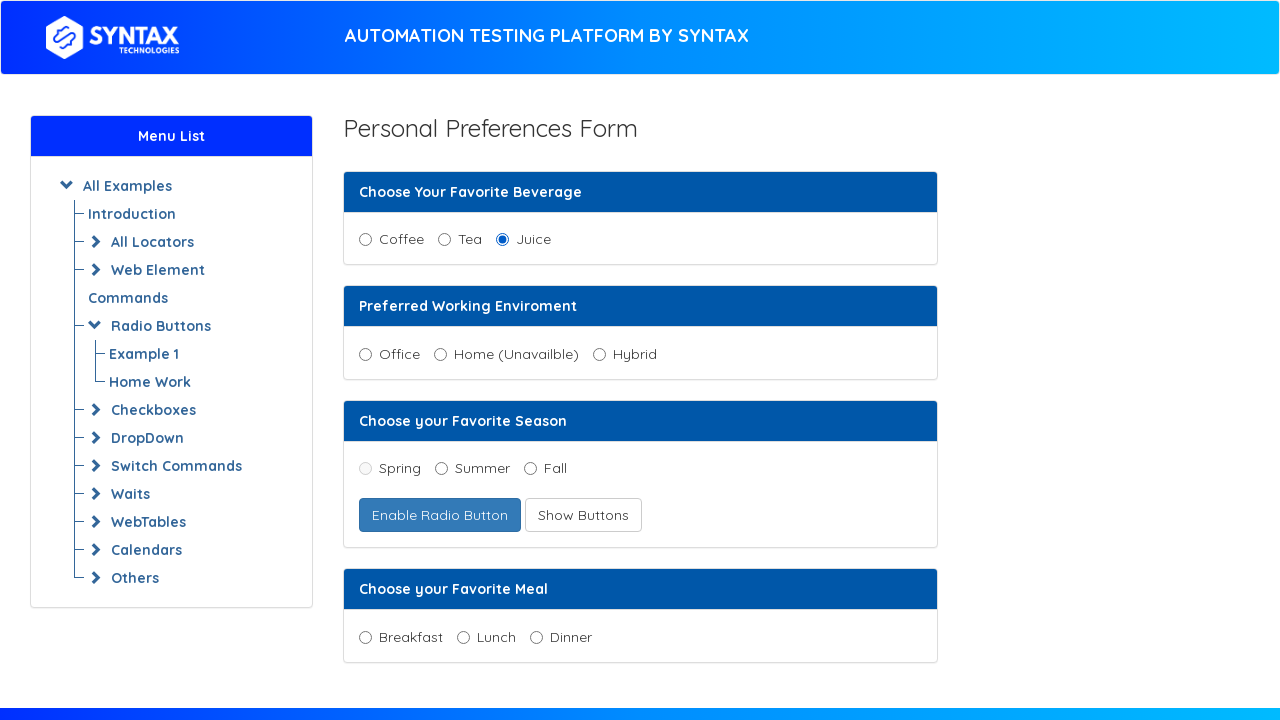

Selected 'hybrid' from working environment radio buttons at (599, 354) on input[name='working_enviroment'][value='hybrid']
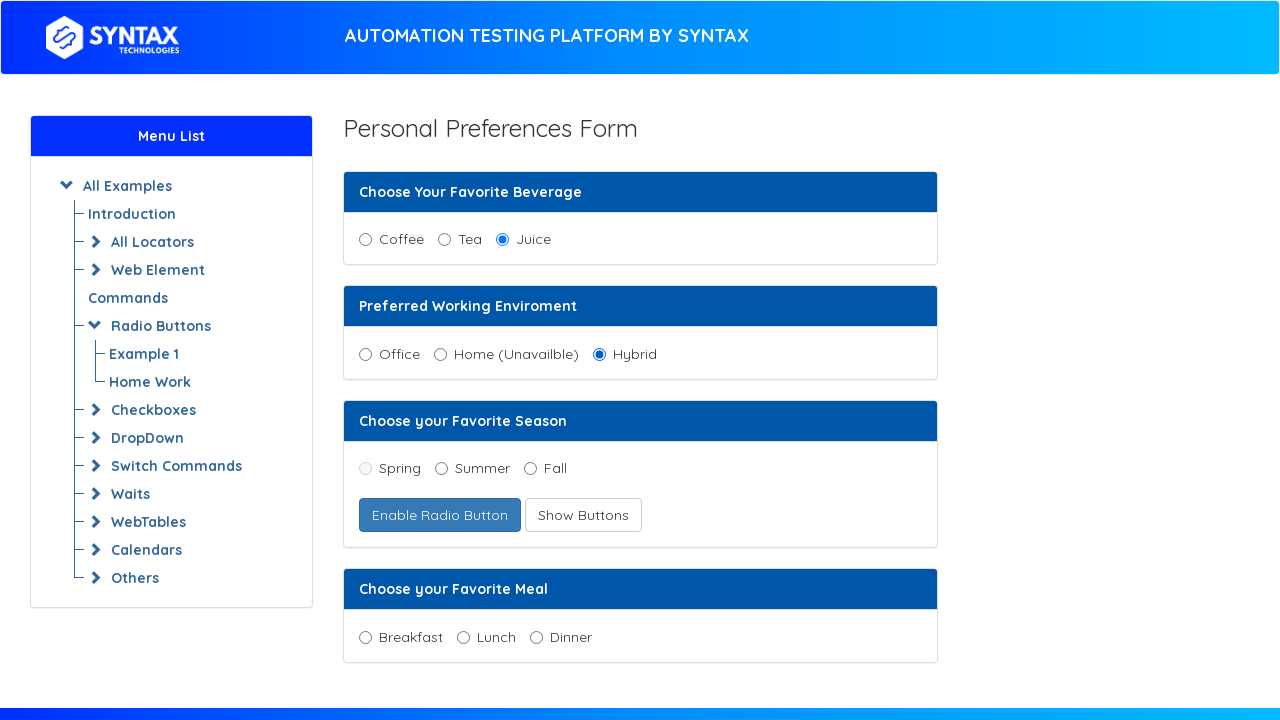

Clicked toggle button to enable fruit radio buttons at (440, 515) on button#enabledFruitradio
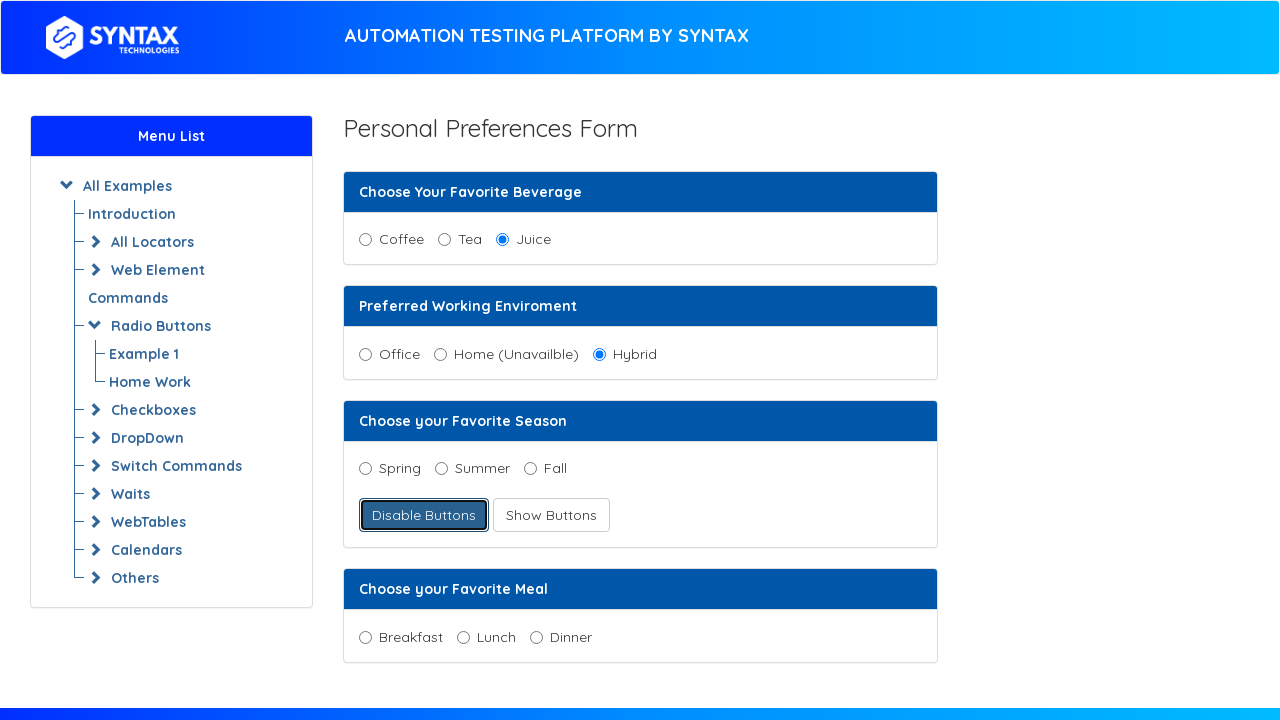

Selected 'spring' from season radio buttons at (365, 469) on input[name='season'][value='spring']
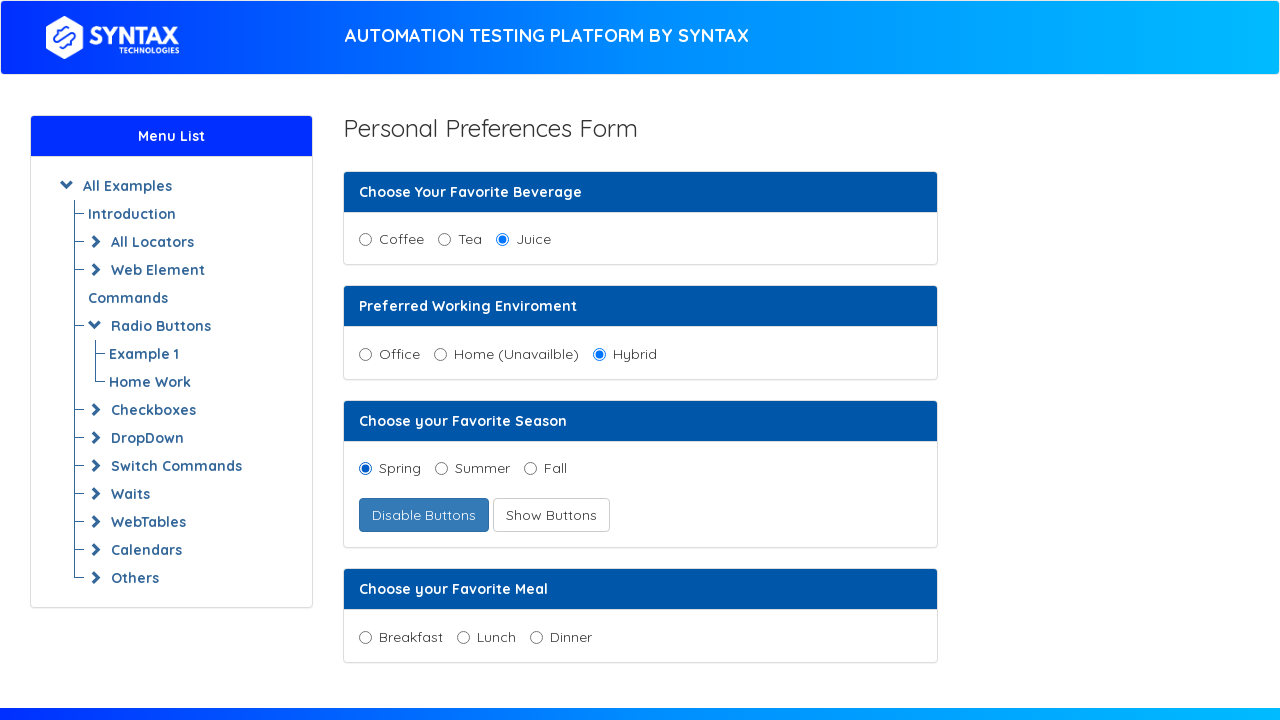

Clicked toggle button to show hidden radio buttons at (551, 515) on button#showRadioButtons
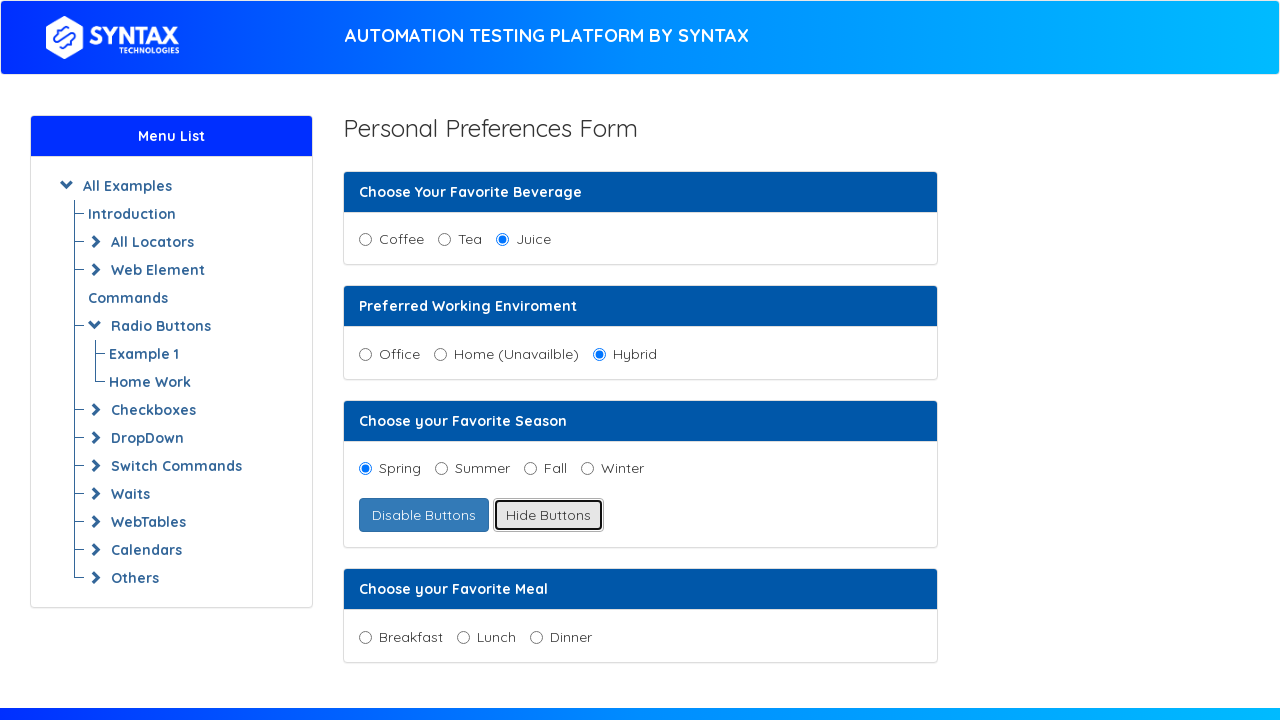

Winter radio button became visible
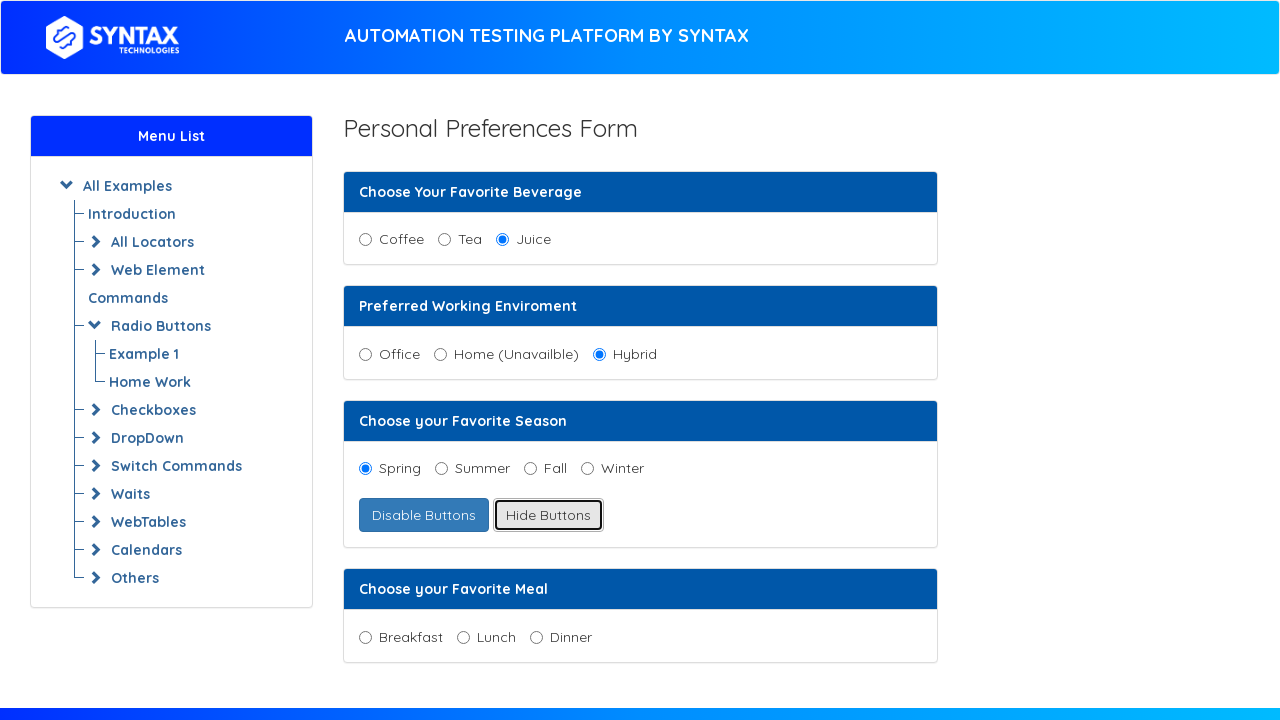

Selected 'lunch' from meal radio buttons at (463, 637) on input[name='meal'][value='lunch']
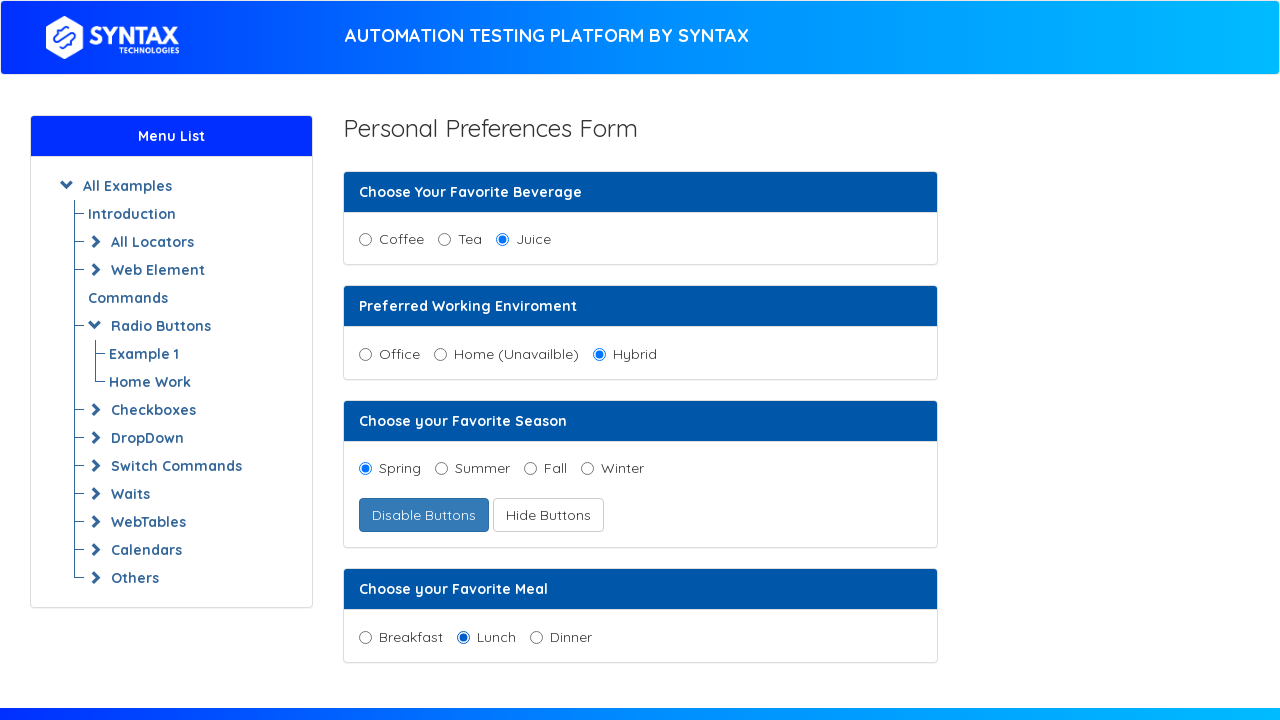

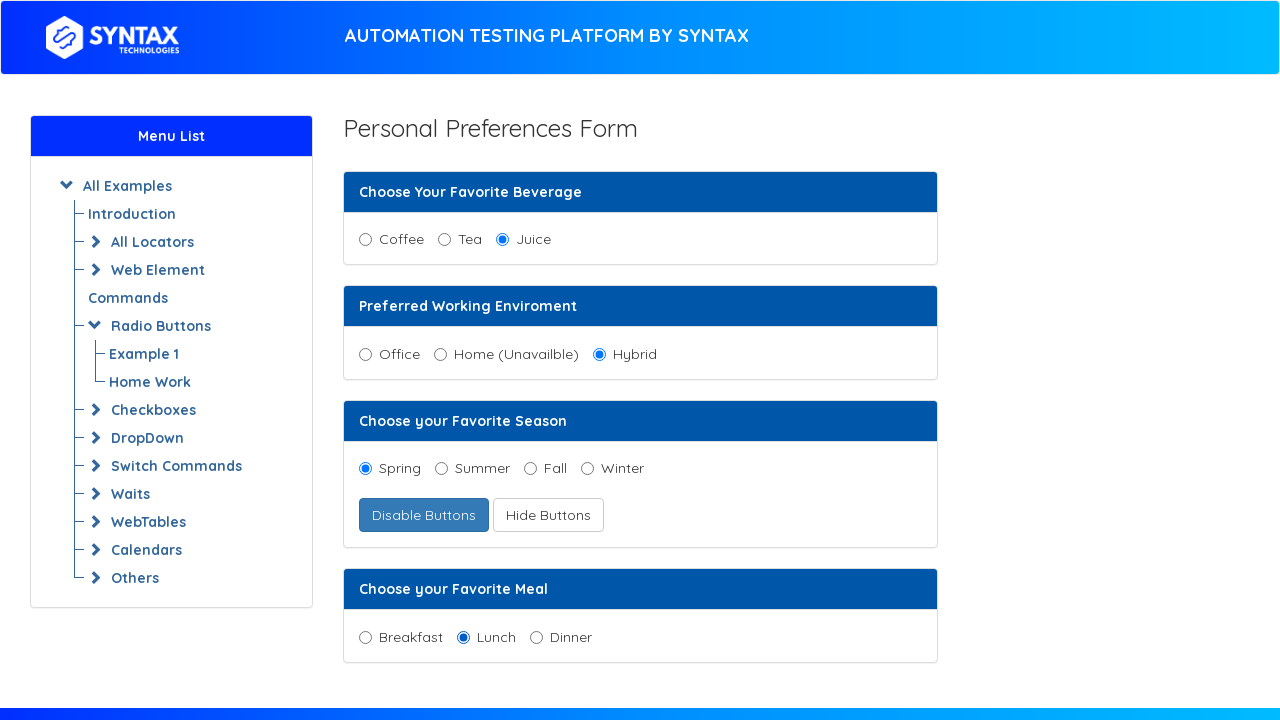